Tests a registration form by filling in first name, last name, and email fields in the first block, then submitting the form and verifying a success message is displayed.

Starting URL: http://suninjuly.github.io/registration1.html

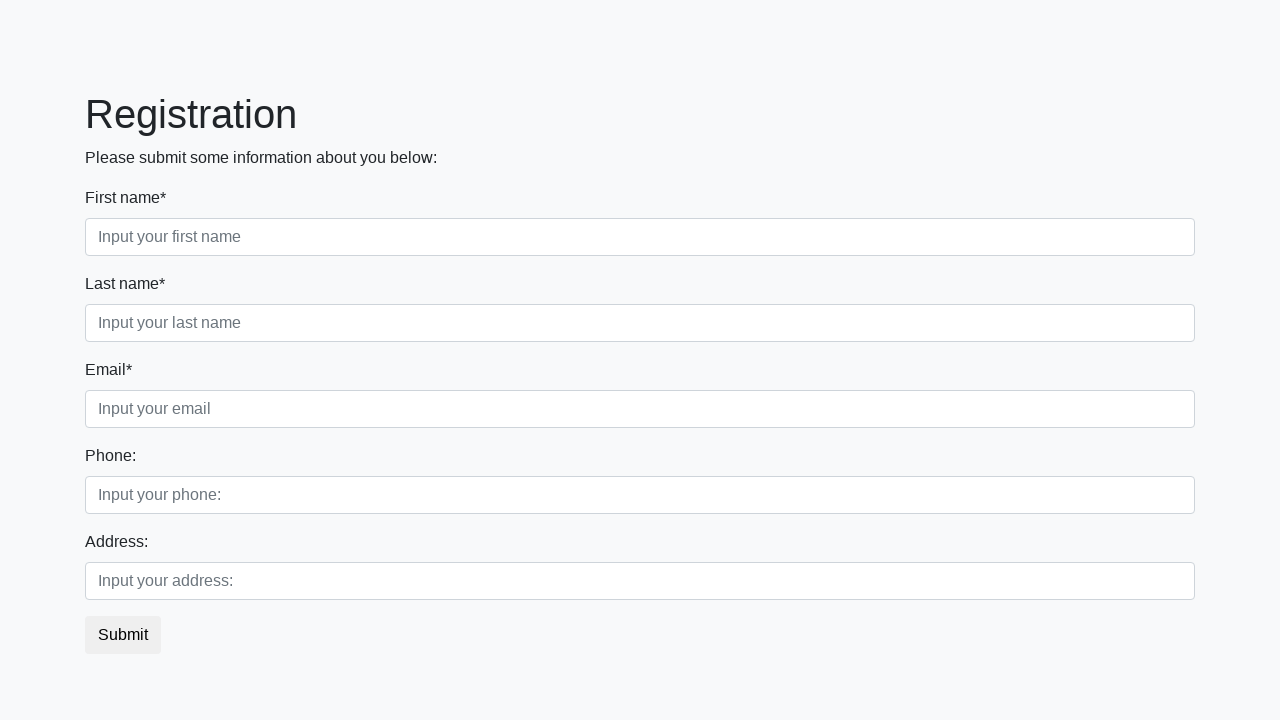

Filled first name field with 'Jane' on .first_block .form-control.first
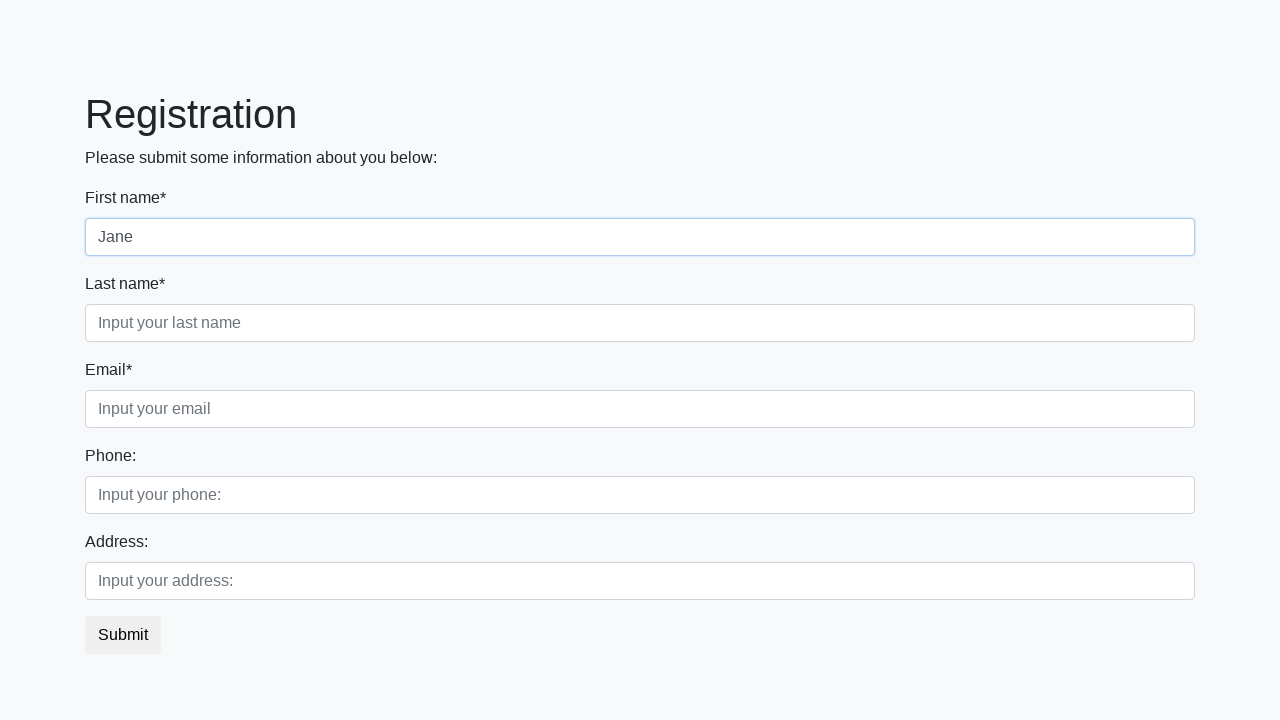

Filled last name field with 'Hopper' on .first_block .form-control.second
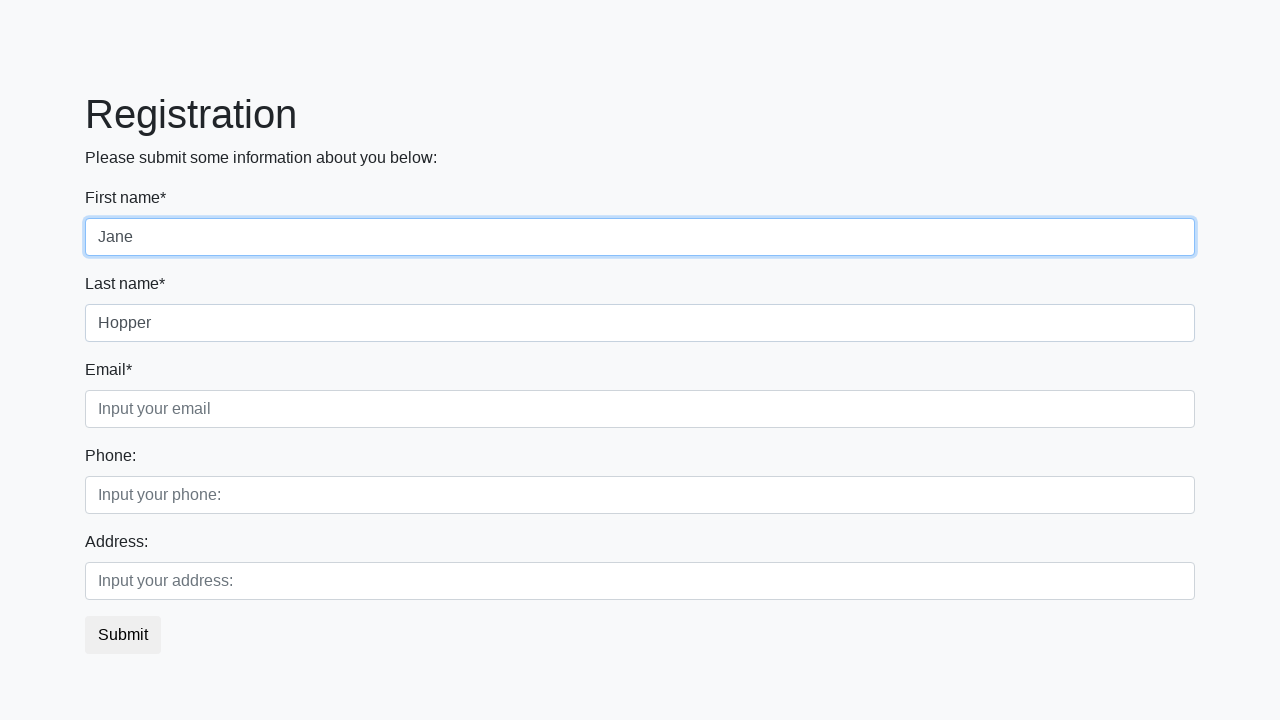

Filled email field with 'jane.hopper@example.com' on .first_block .form-control.third
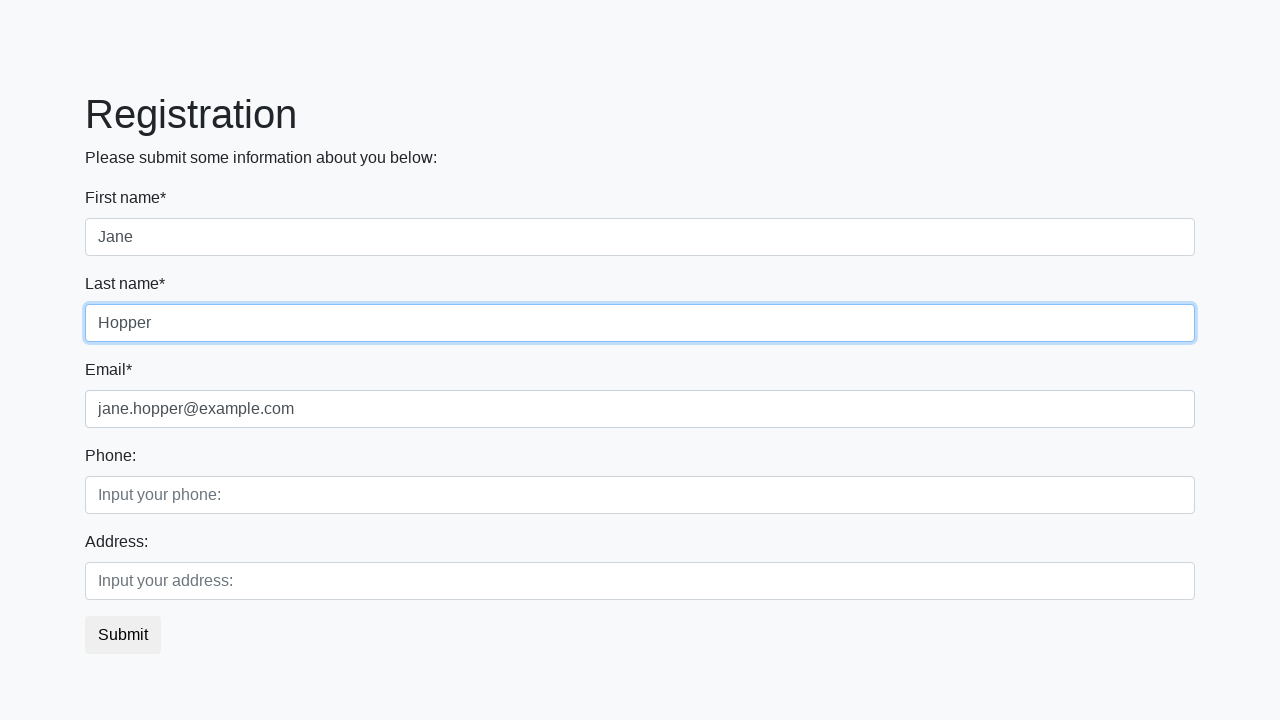

Clicked submit button at (123, 635) on button.btn
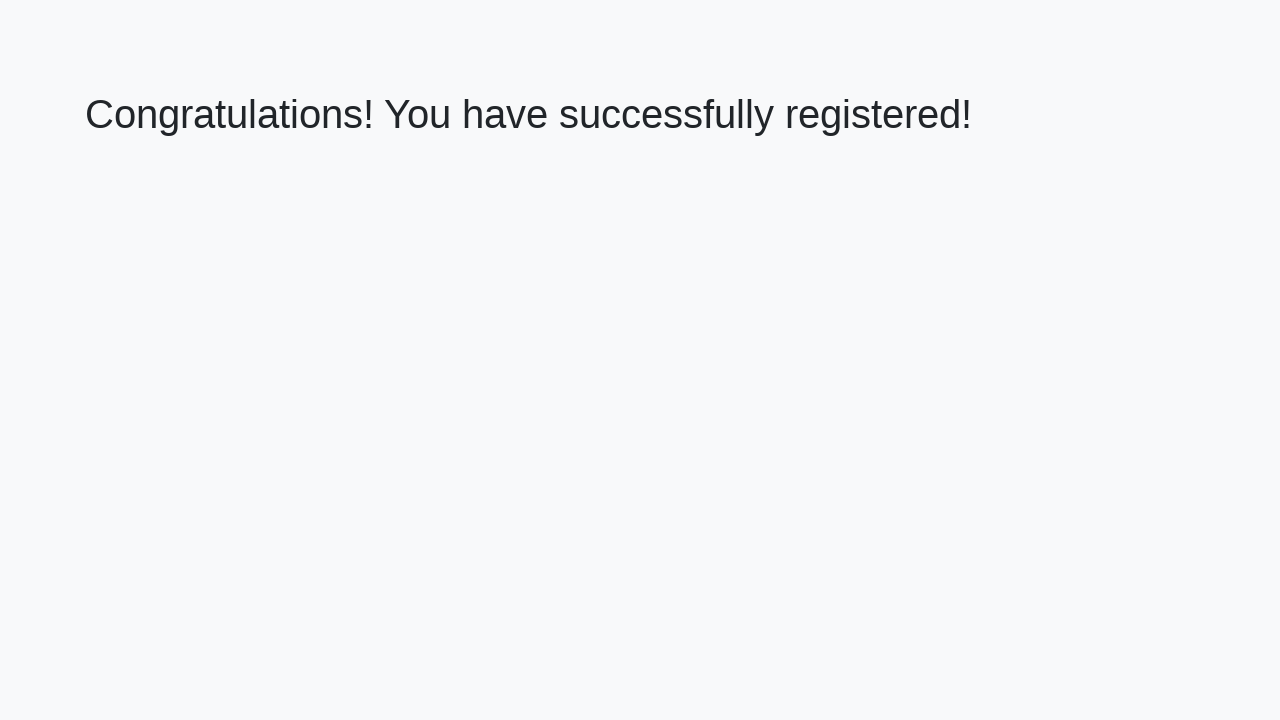

Success message heading loaded
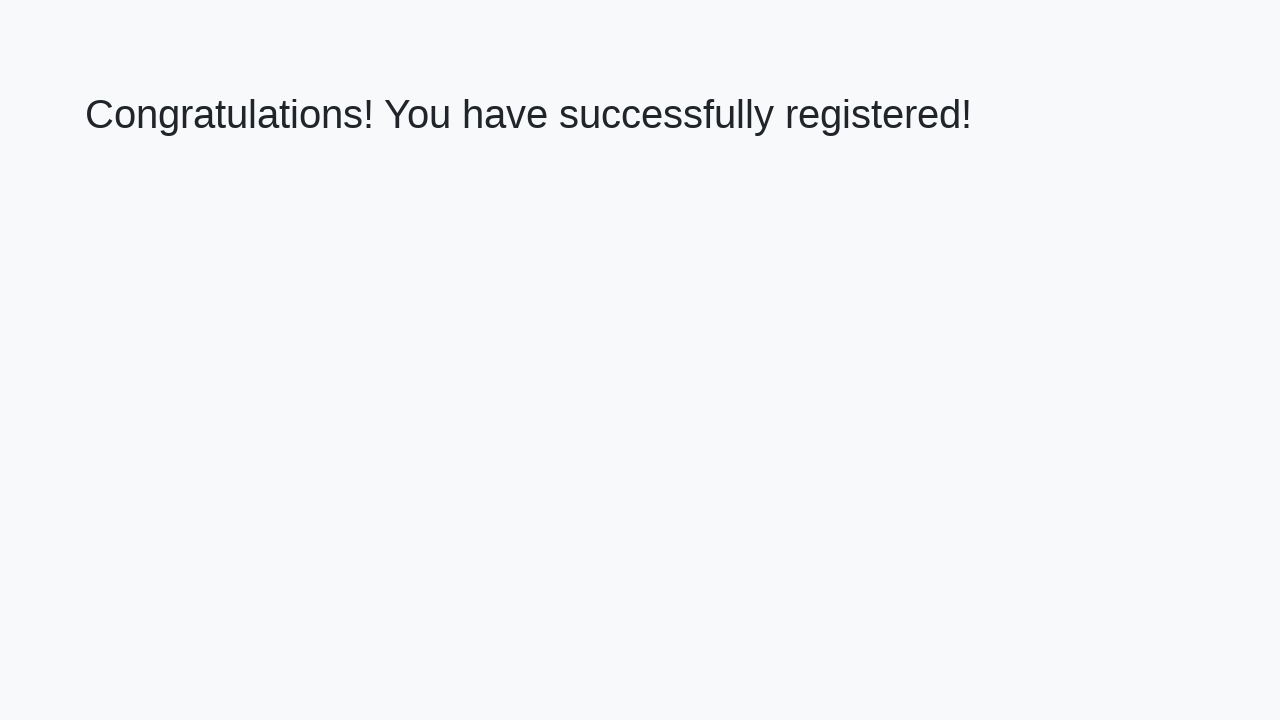

Retrieved success message text
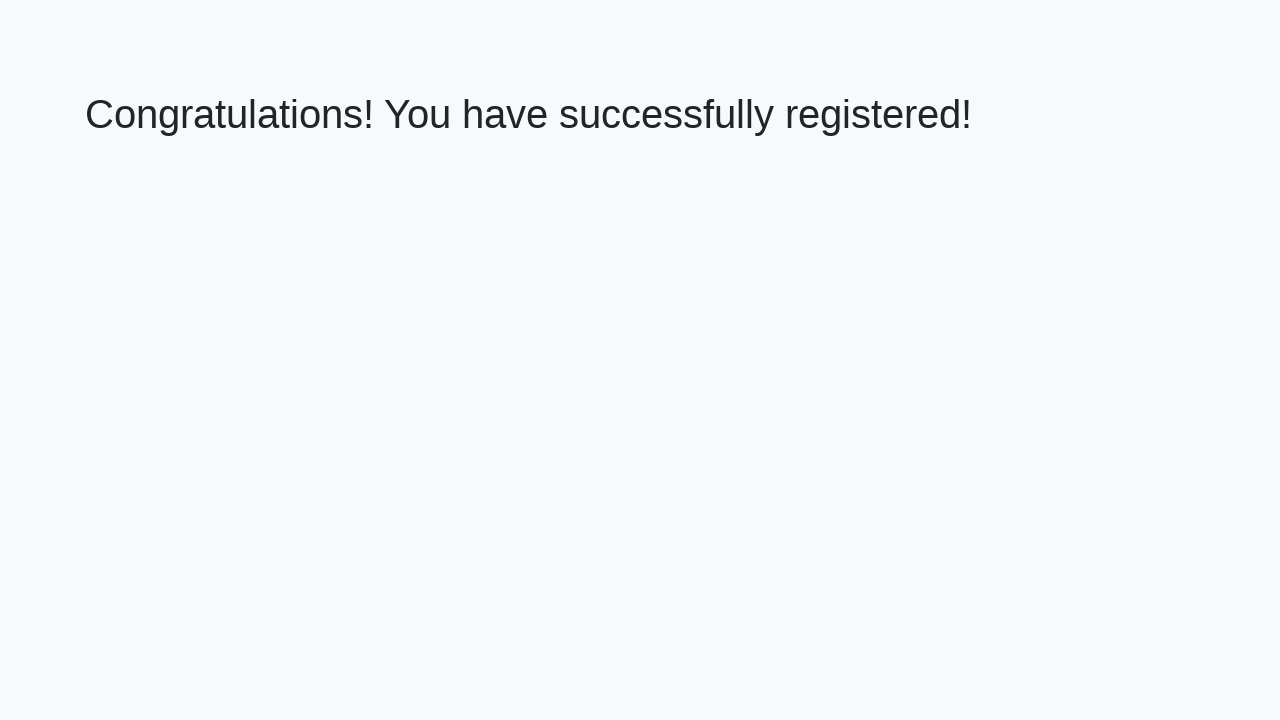

Verified success message: 'Congratulations! You have successfully registered!'
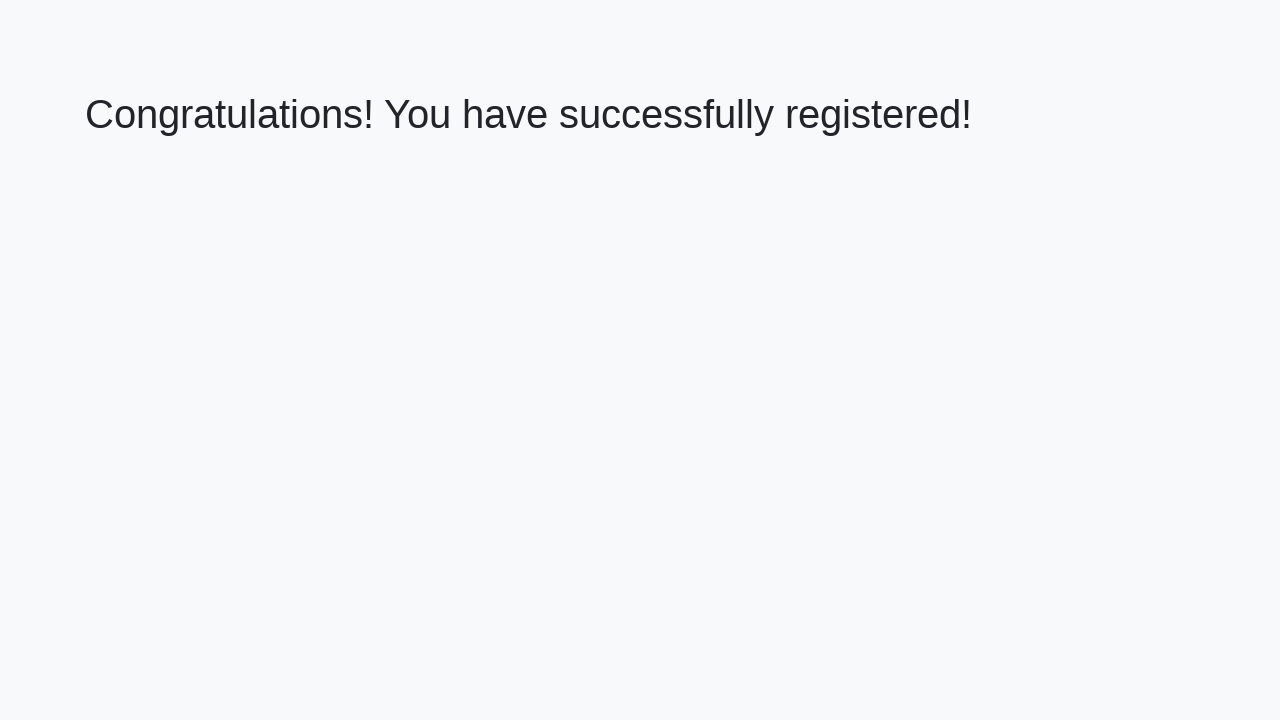

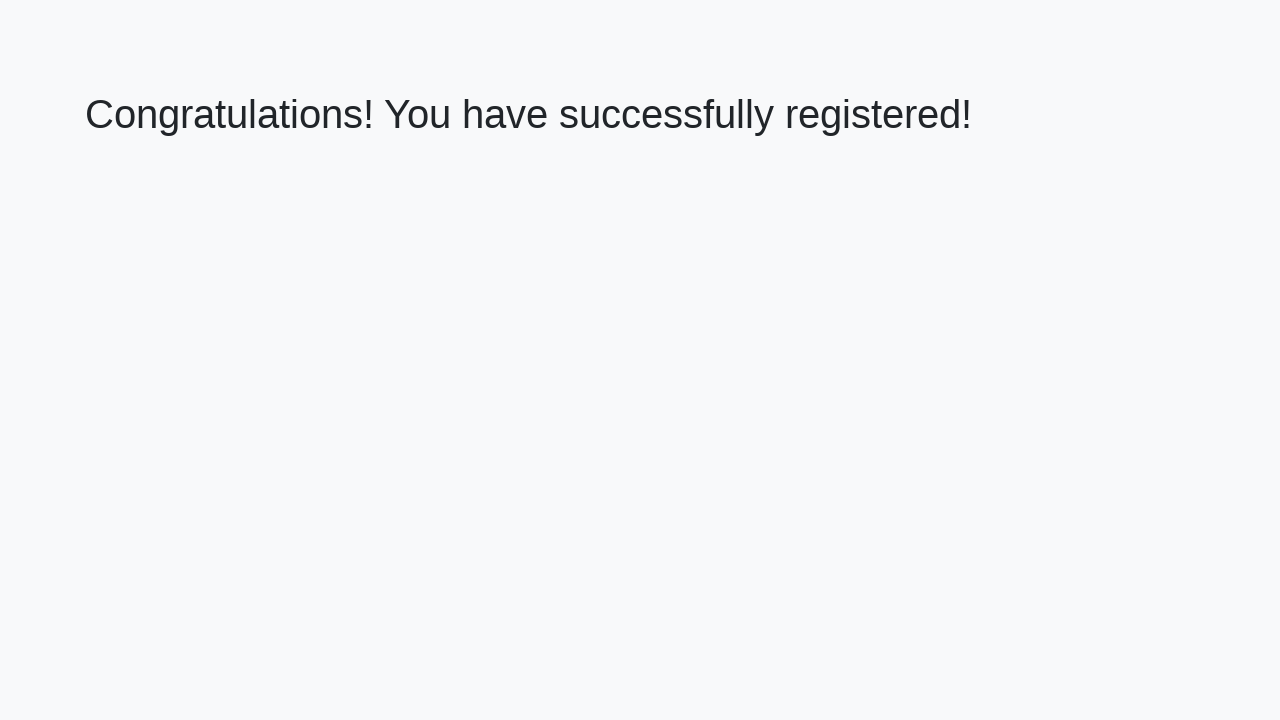